Tests filling username field using XPath with contains function

Starting URL: https://adactinhotelapp.com/

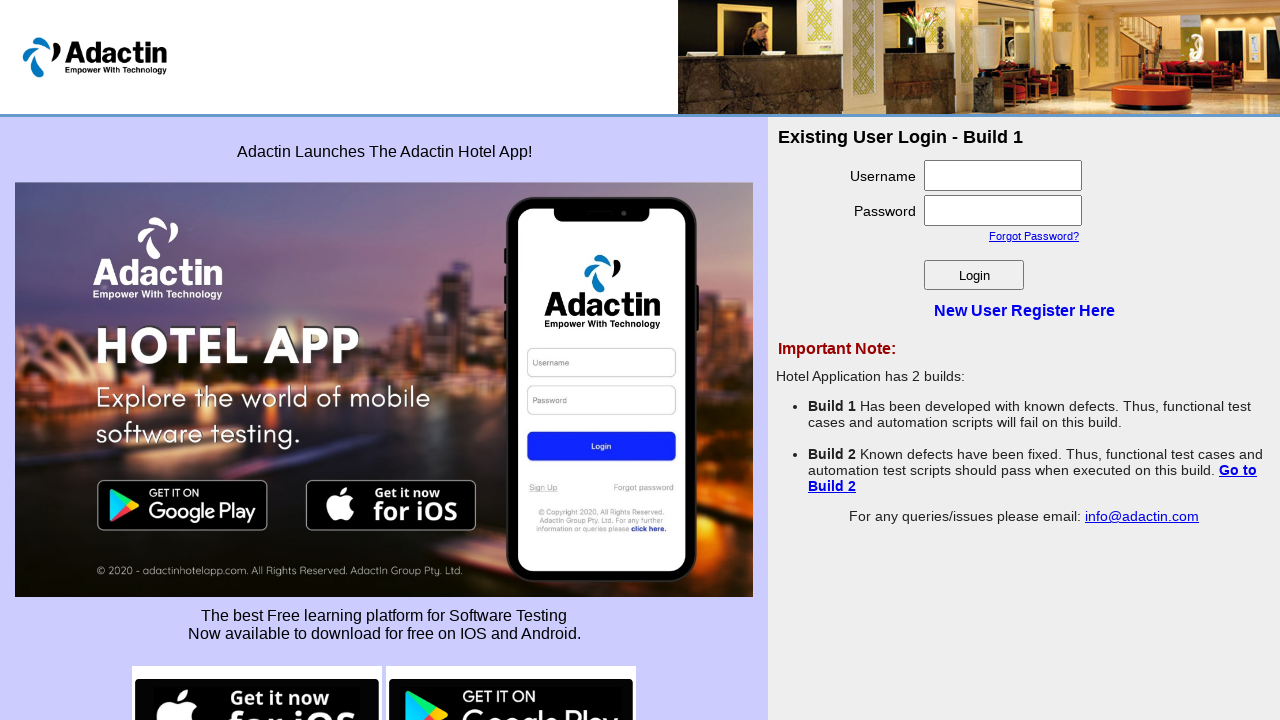

Navigated to Adactin Hotel Application homepage
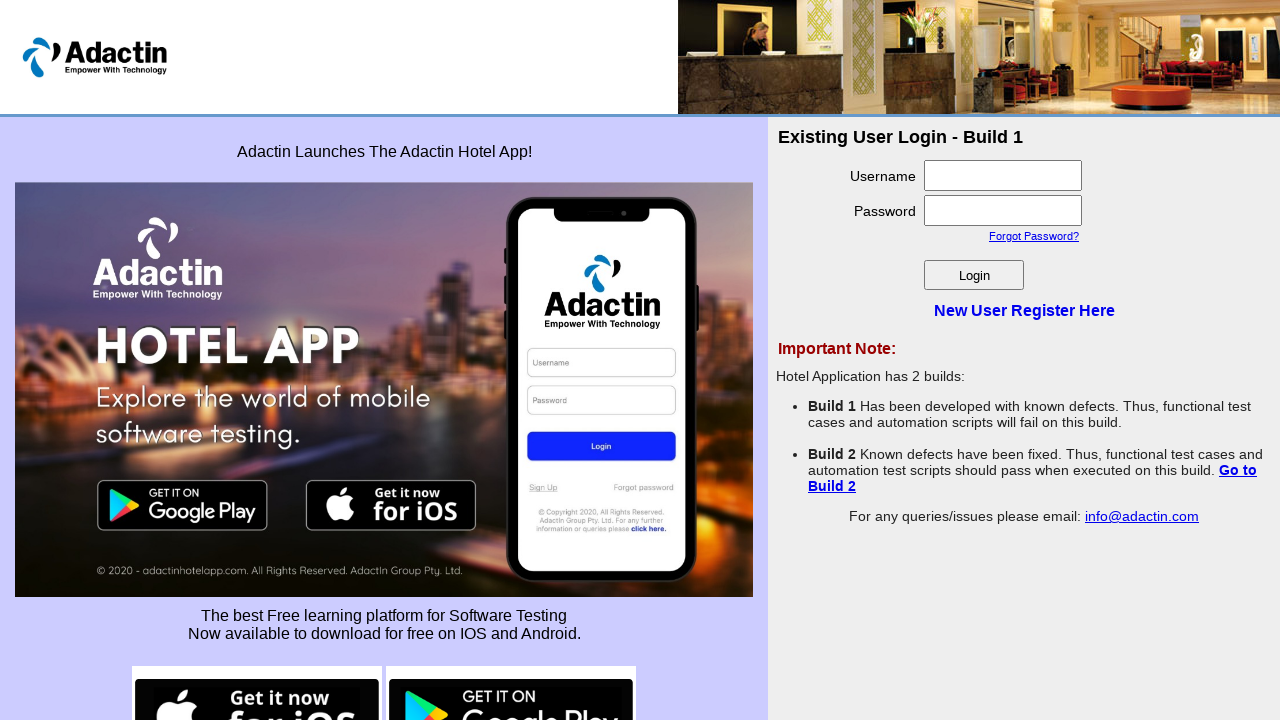

Filled username field using XPath with contains function on //input[contains(@name,'username')]
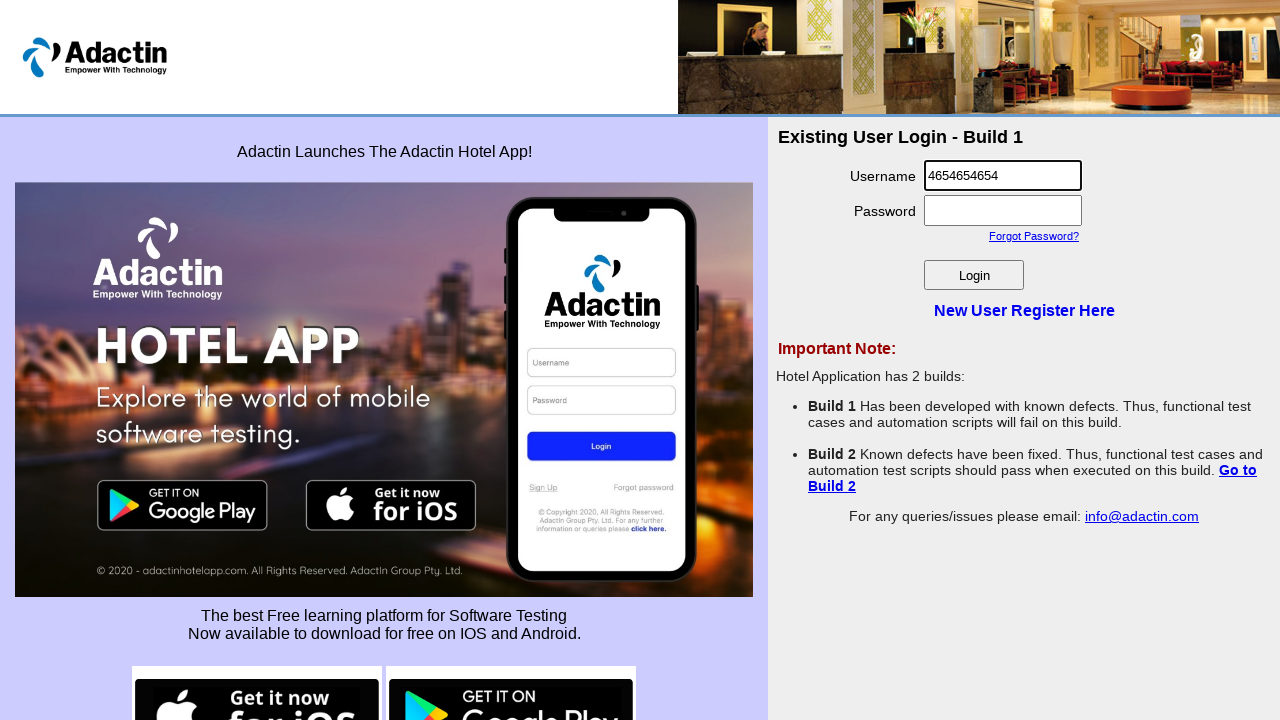

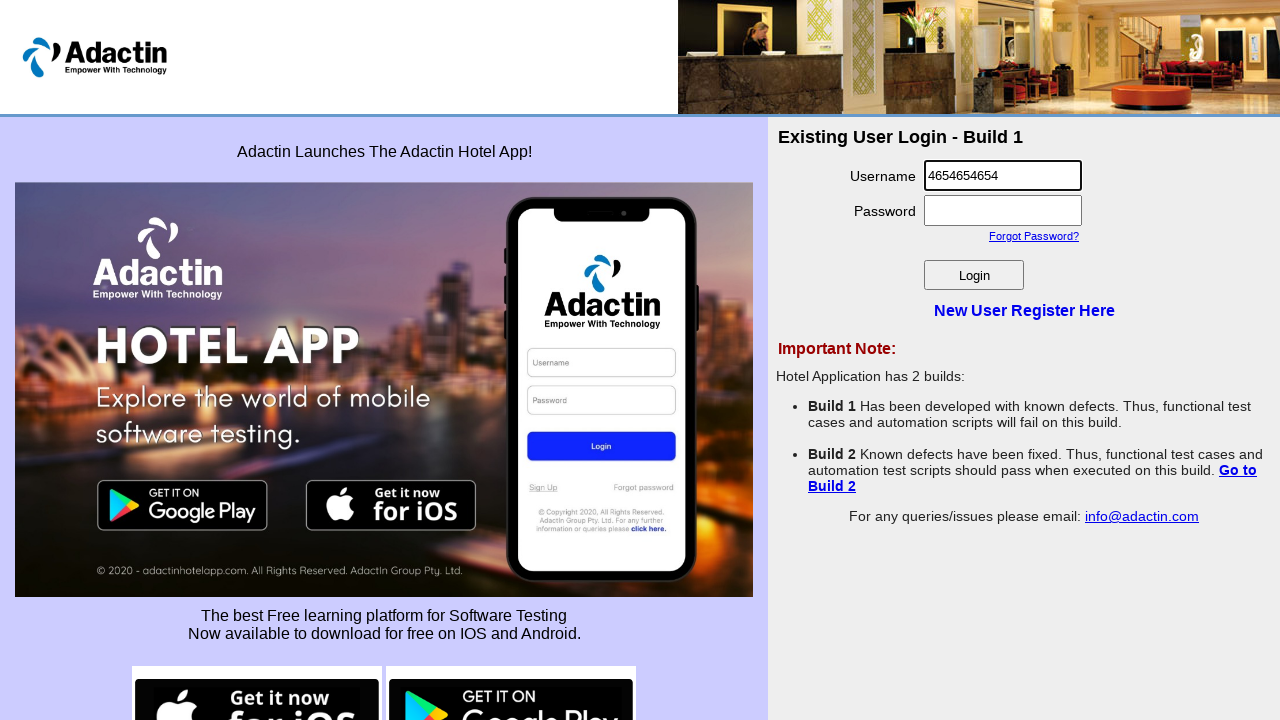